Tests clicking the "Get started" link and verifies navigation to the intro page

Starting URL: https://playwright.dev

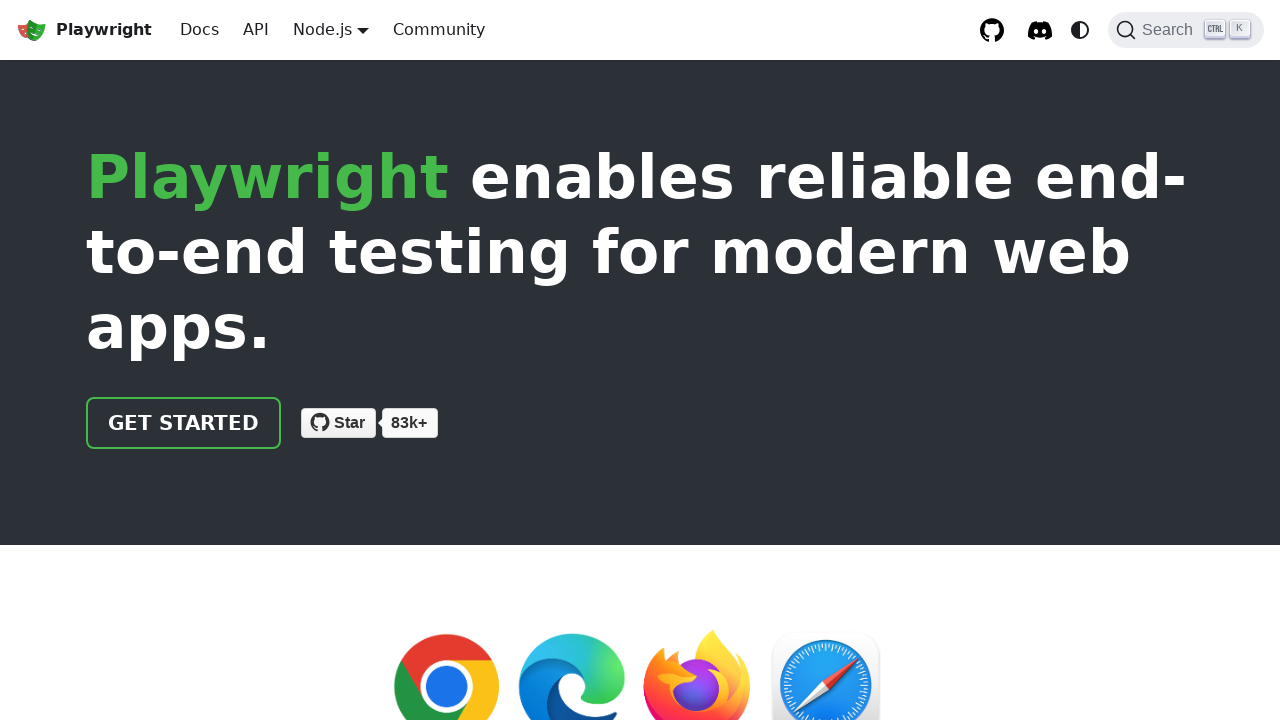

Clicked the 'Get started' link at (184, 423) on internal:role=link[name="Get started"i]
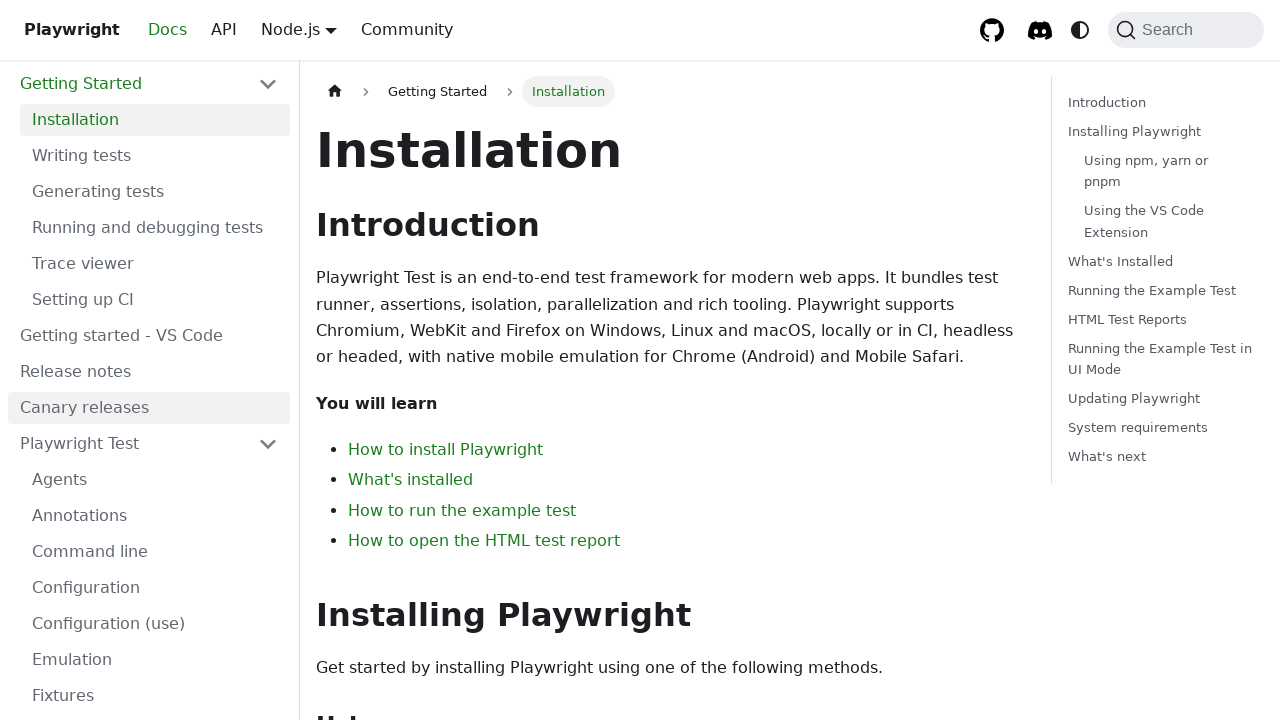

Waited for page to load (networkidle)
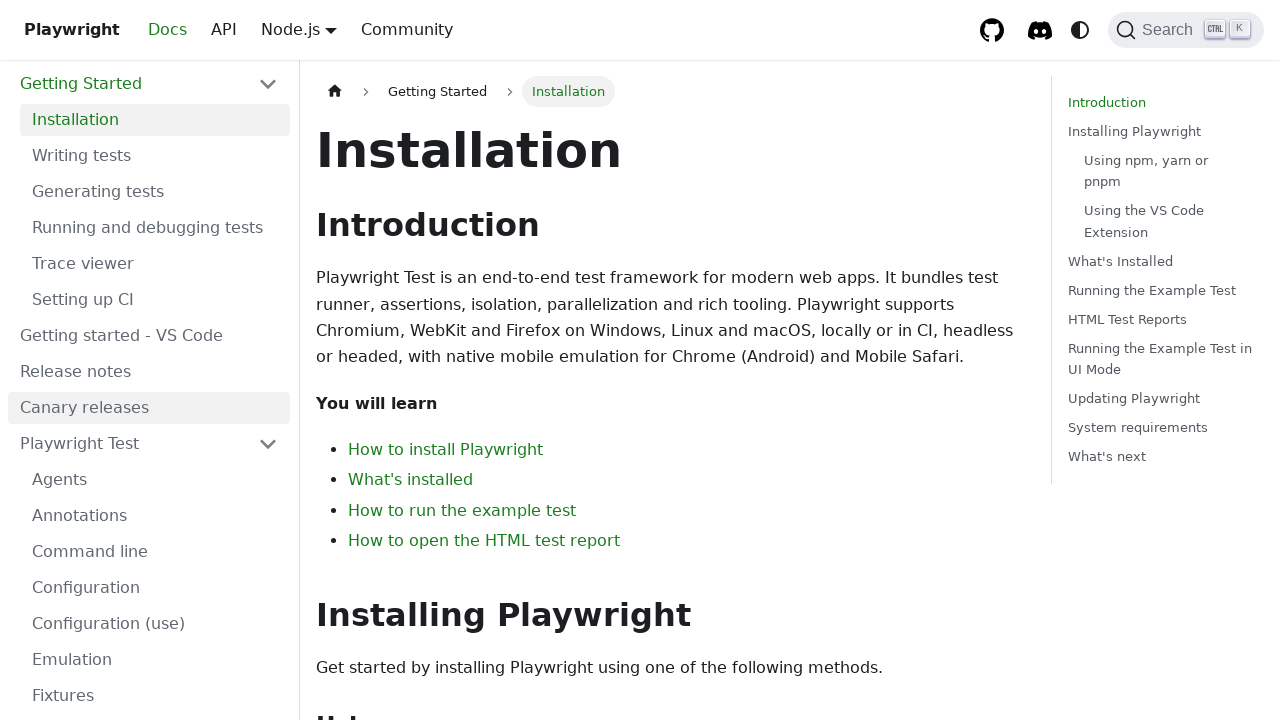

Retrieved current URL: https://playwright.dev/docs/intro
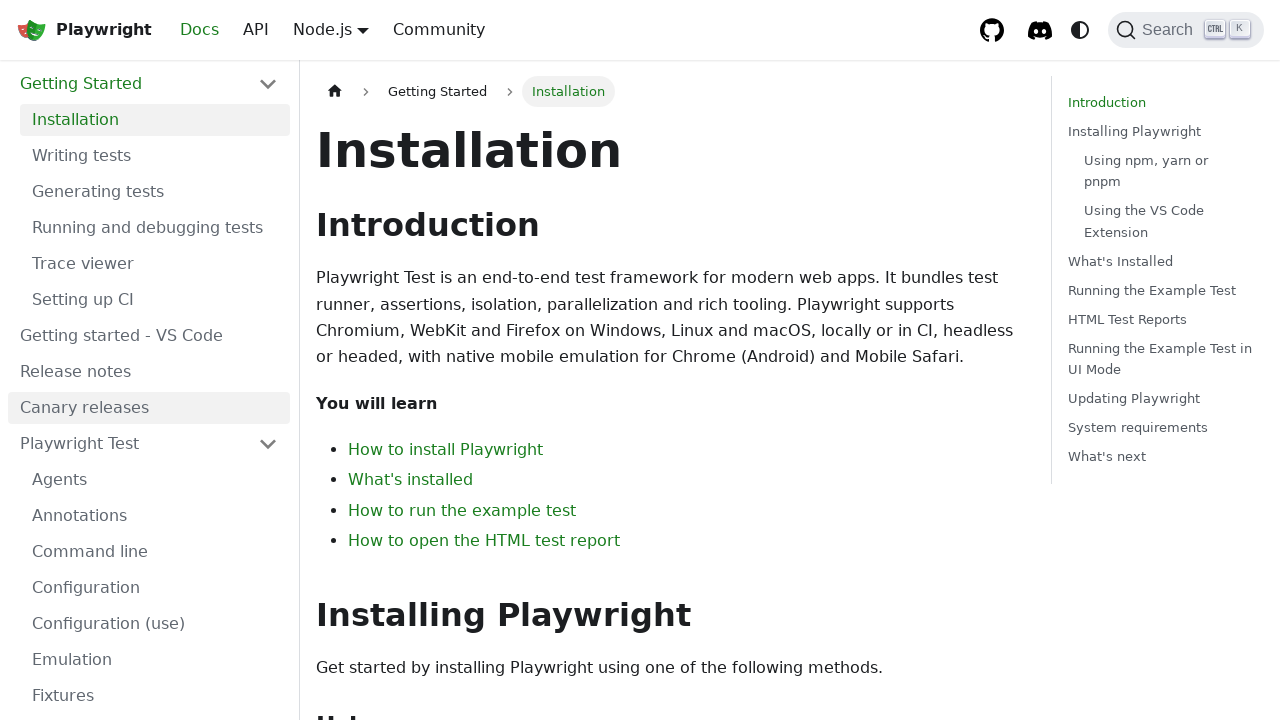

Verified URL contains 'intro' - navigation successful
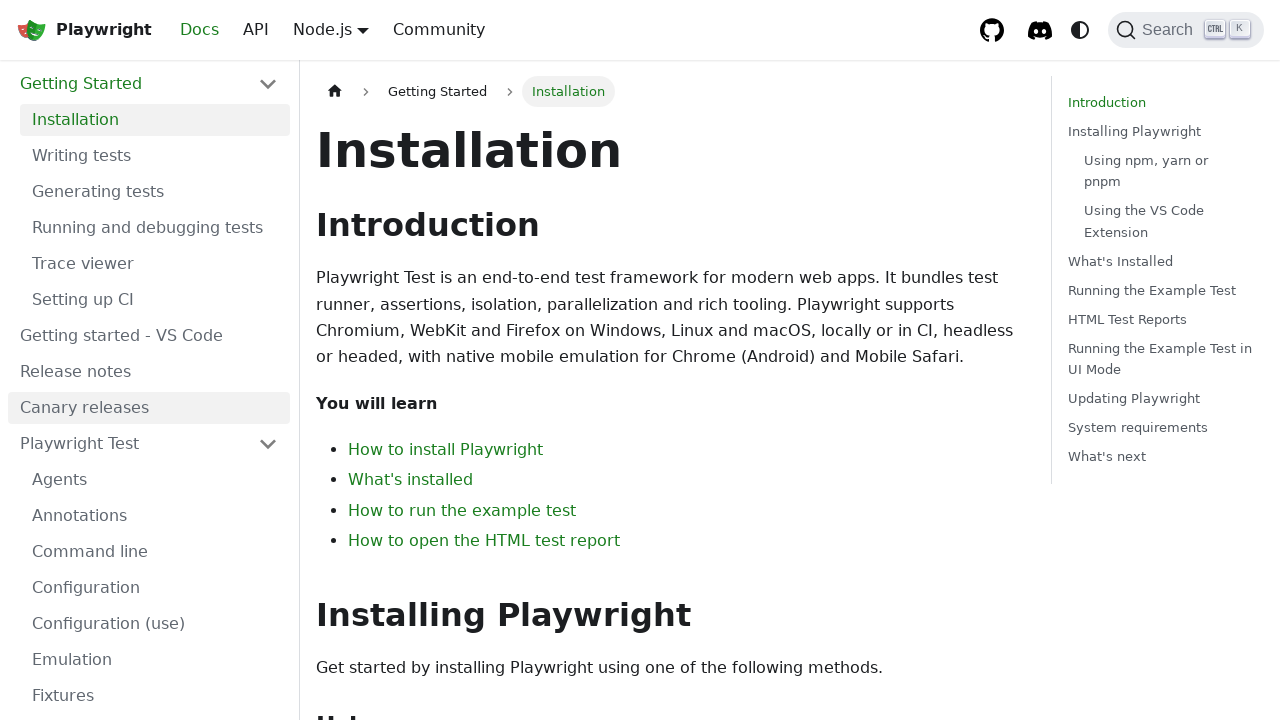

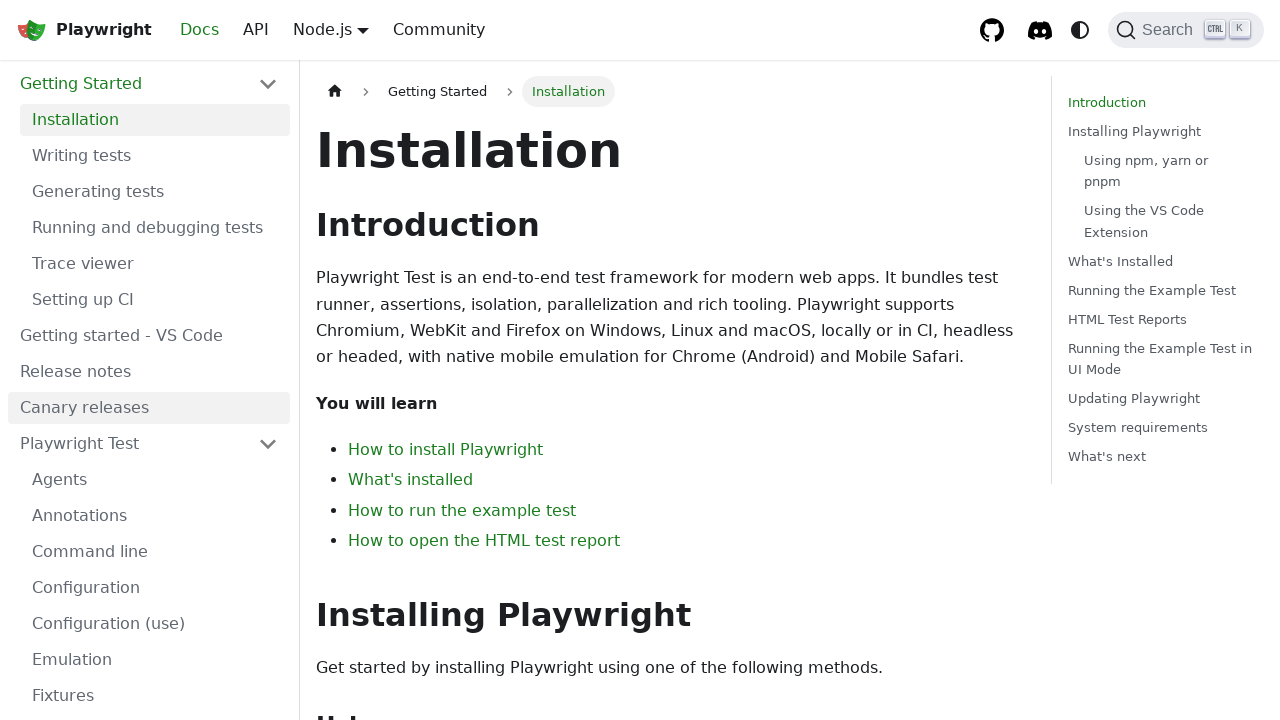